Submits a form to generate a random list of 5 user agents

Starting URL: https://user-agents.net/random

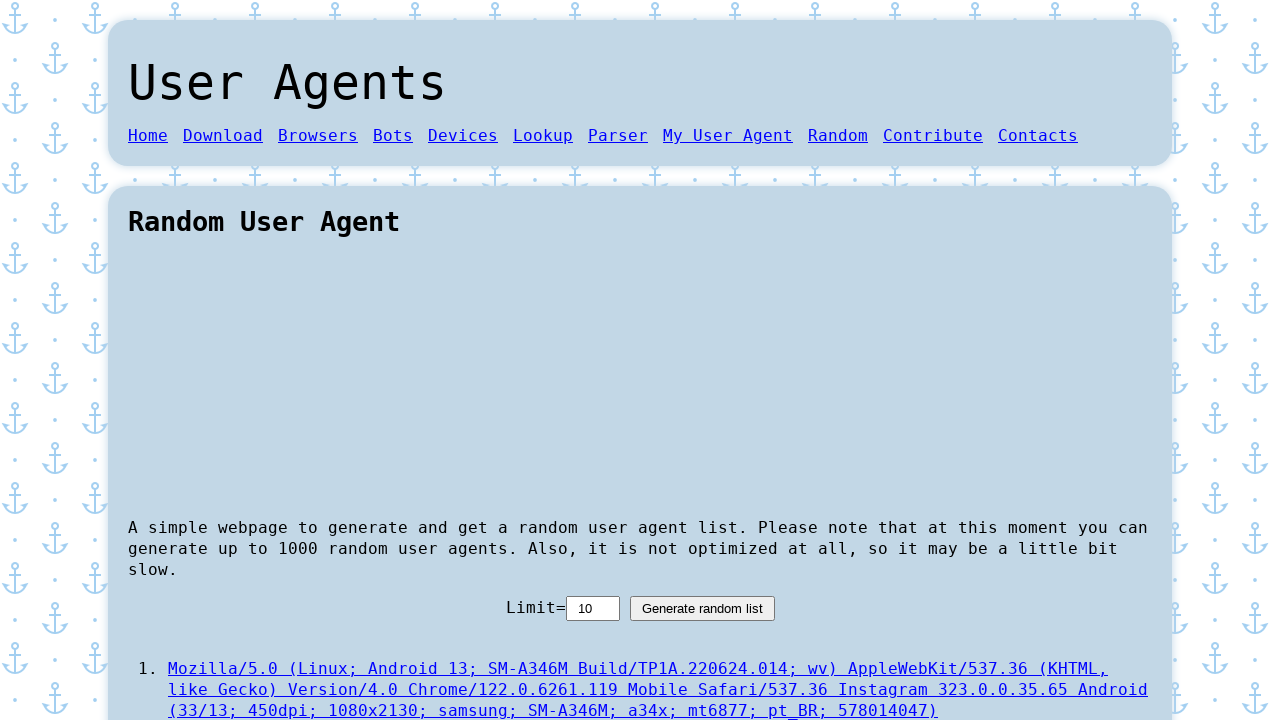

Filled limit field with value '5' on input[name='limit']
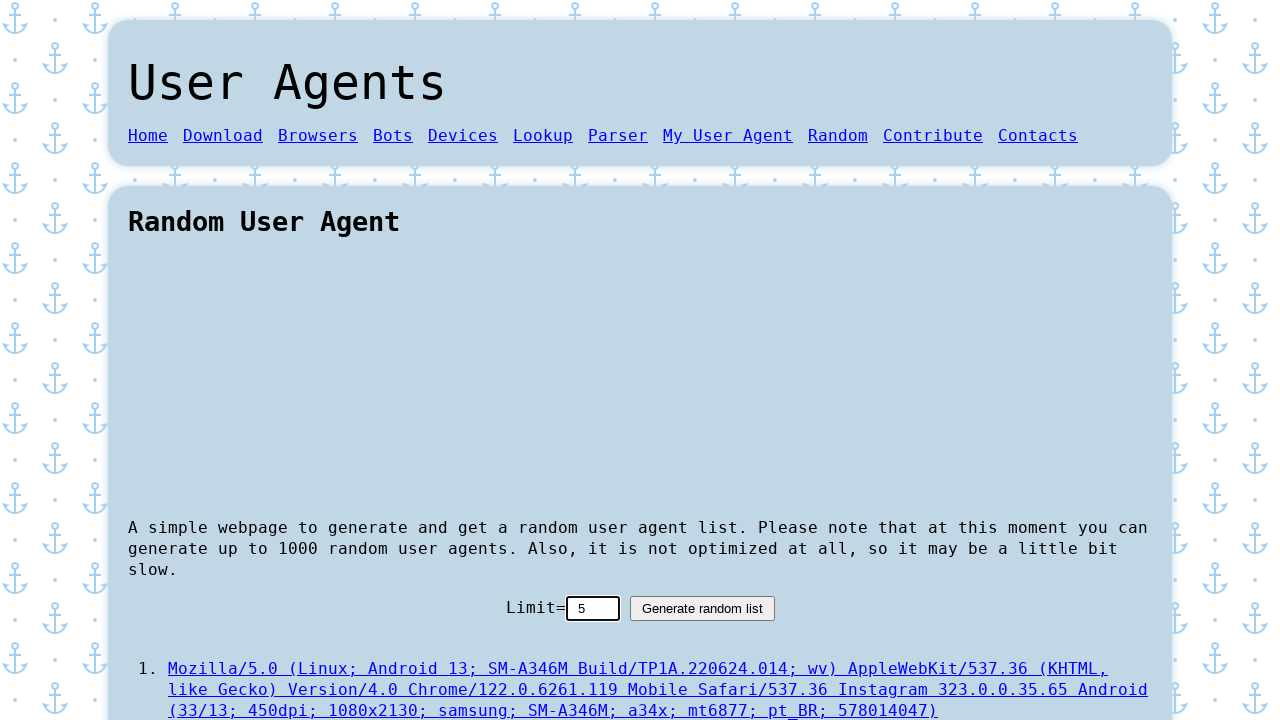

Clicked submit button to generate random user agents at (702, 609) on button[type='submit']
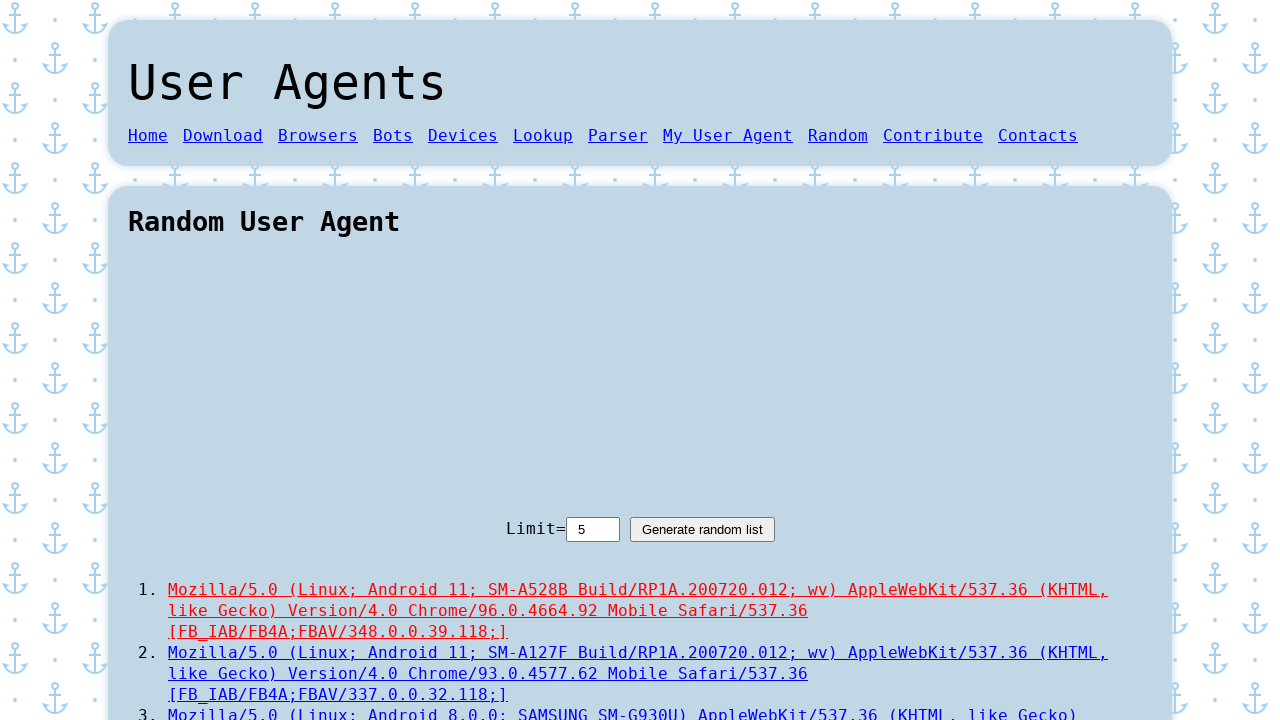

User agents list loaded successfully
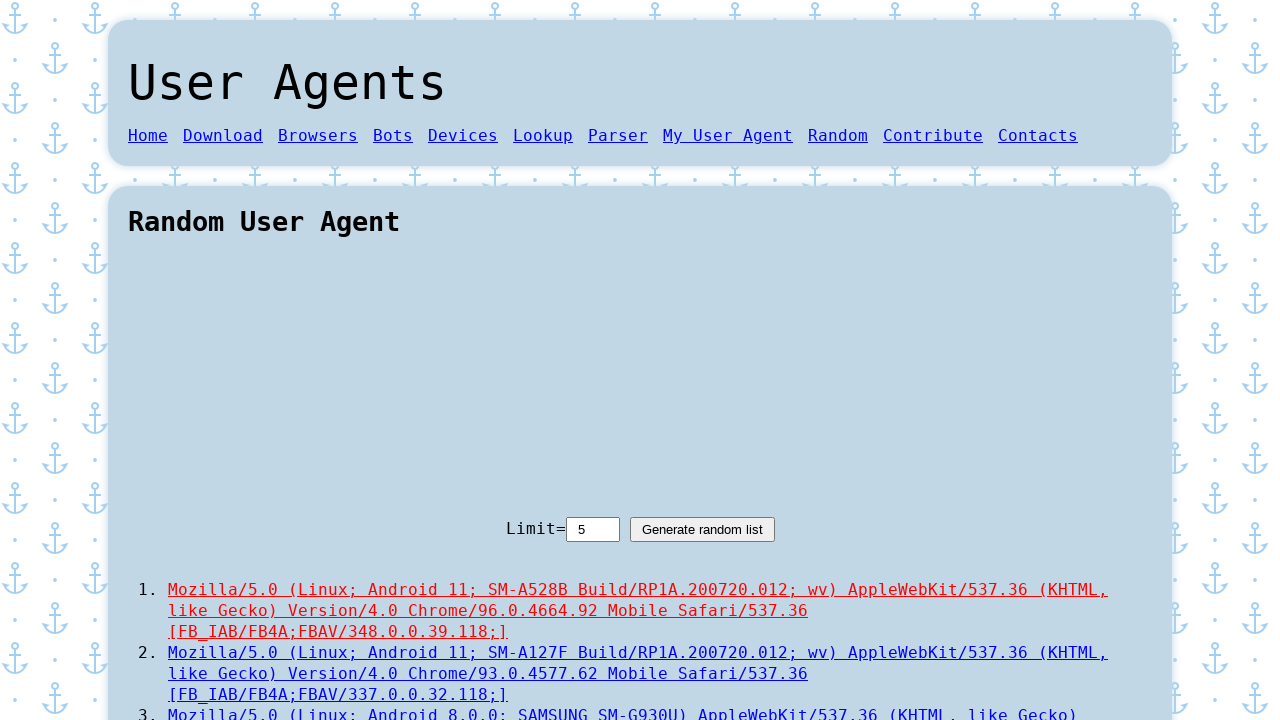

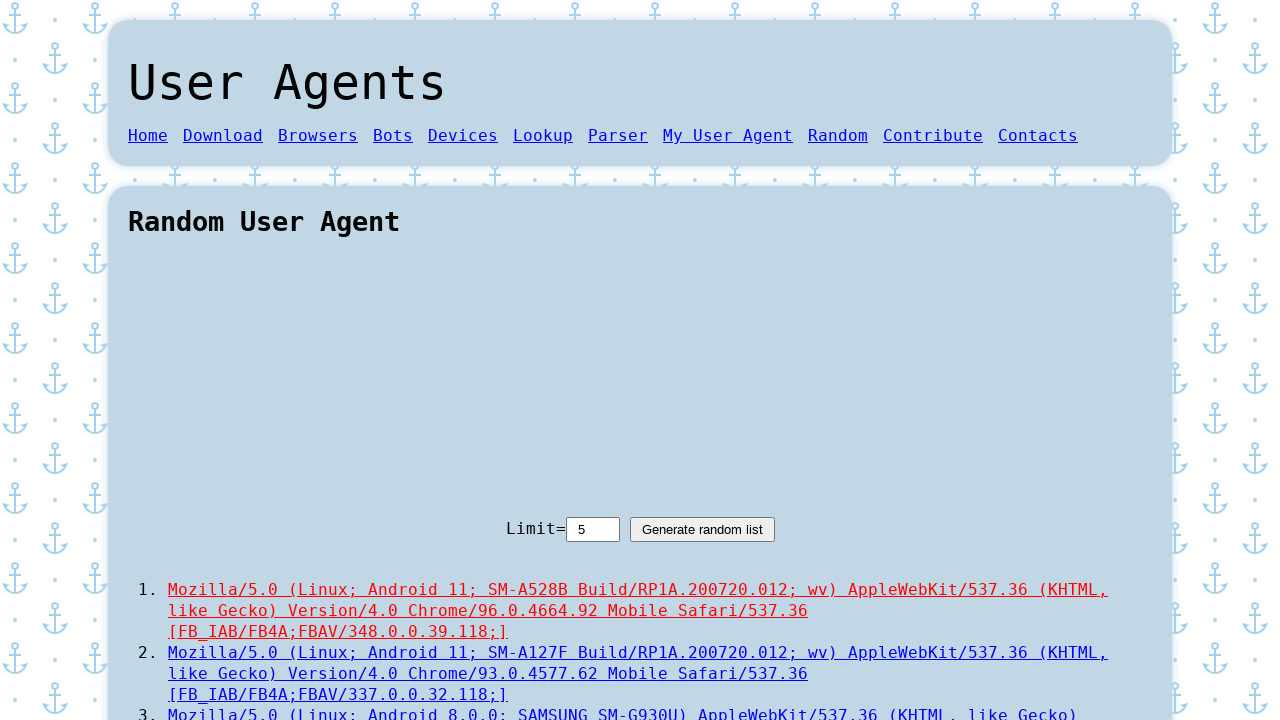